Tests file download functionality by clicking a download button on the leafground.com practice site

Starting URL: https://leafground.com/file.xhtml

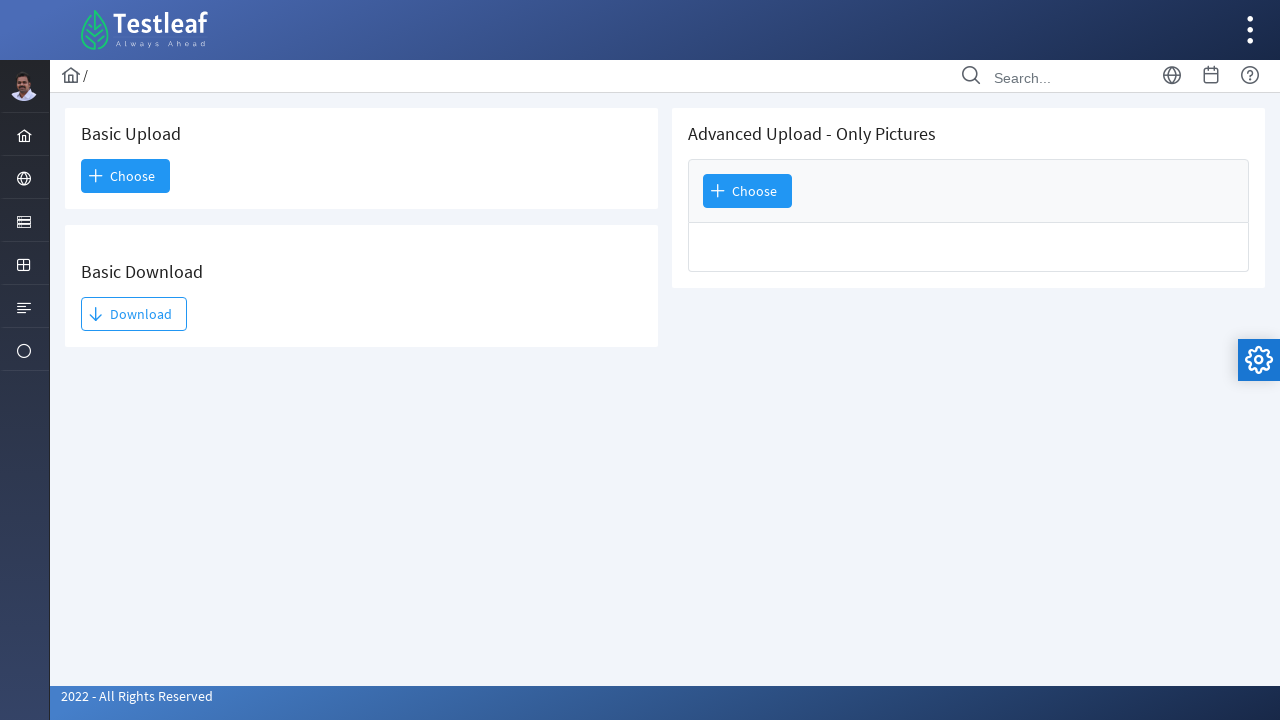

Clicked the download button at (134, 314) on #j_idt93\:j_idt95
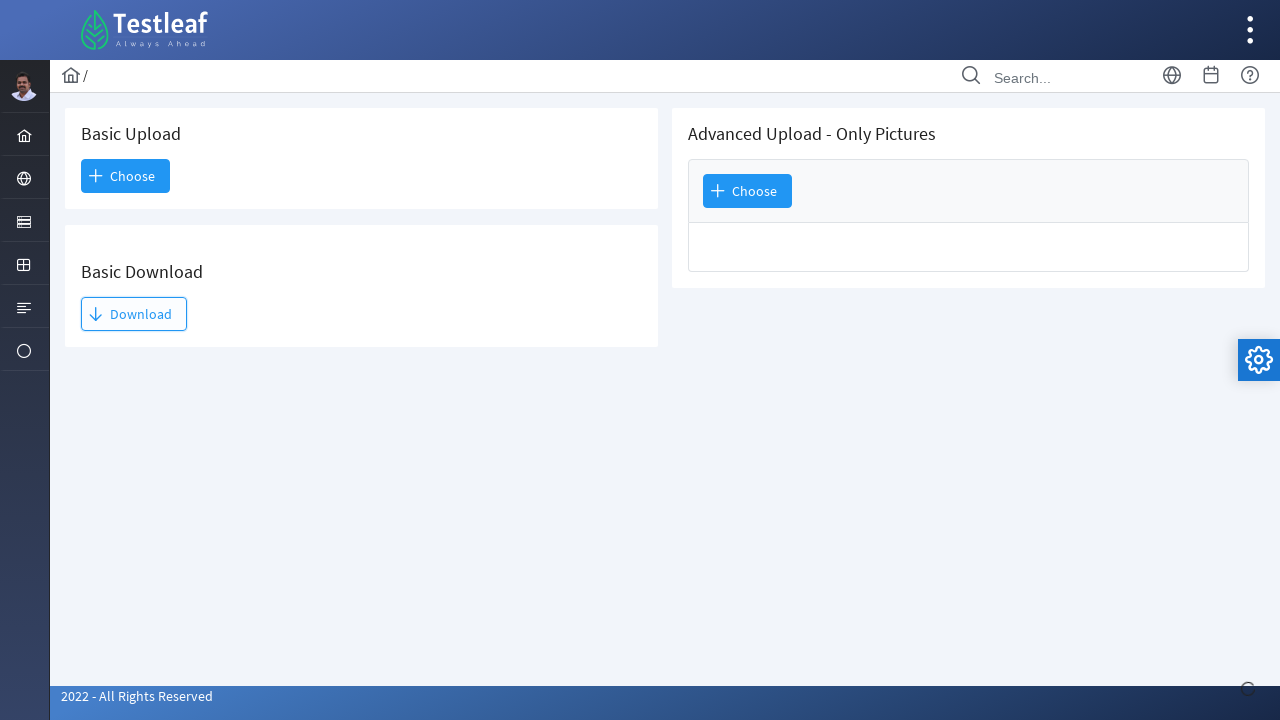

Waited 3 seconds for download to initiate
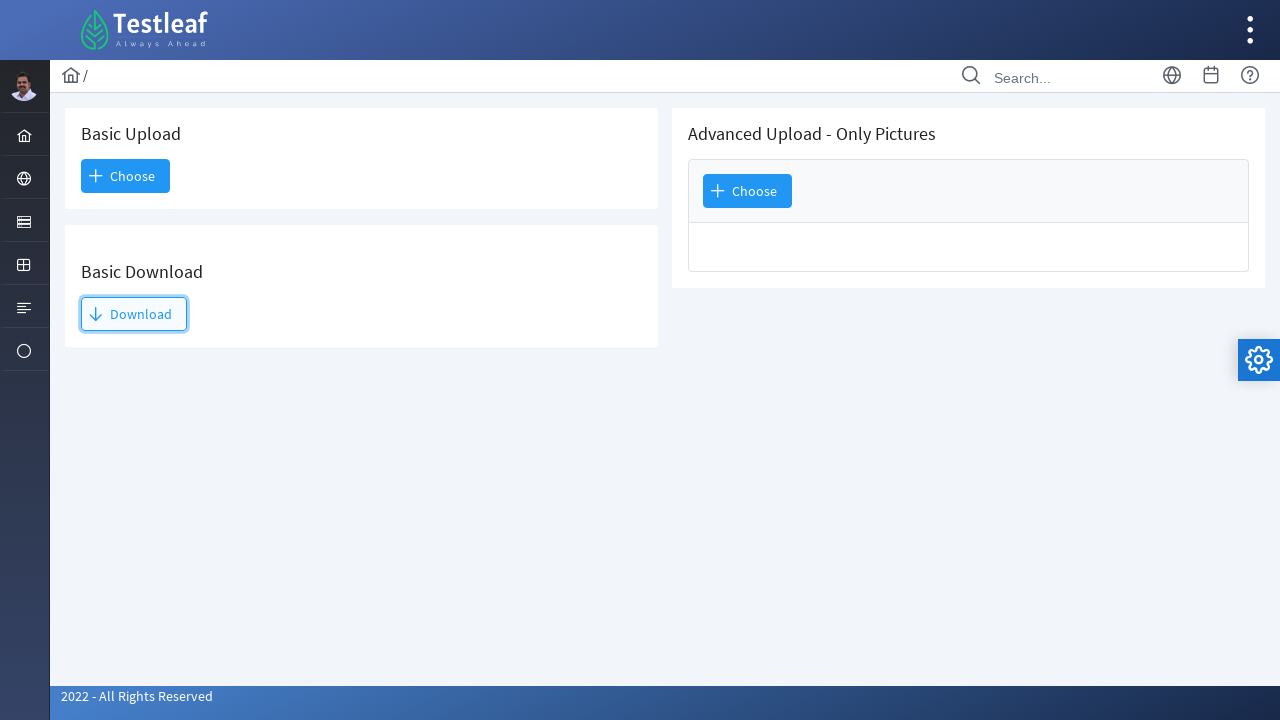

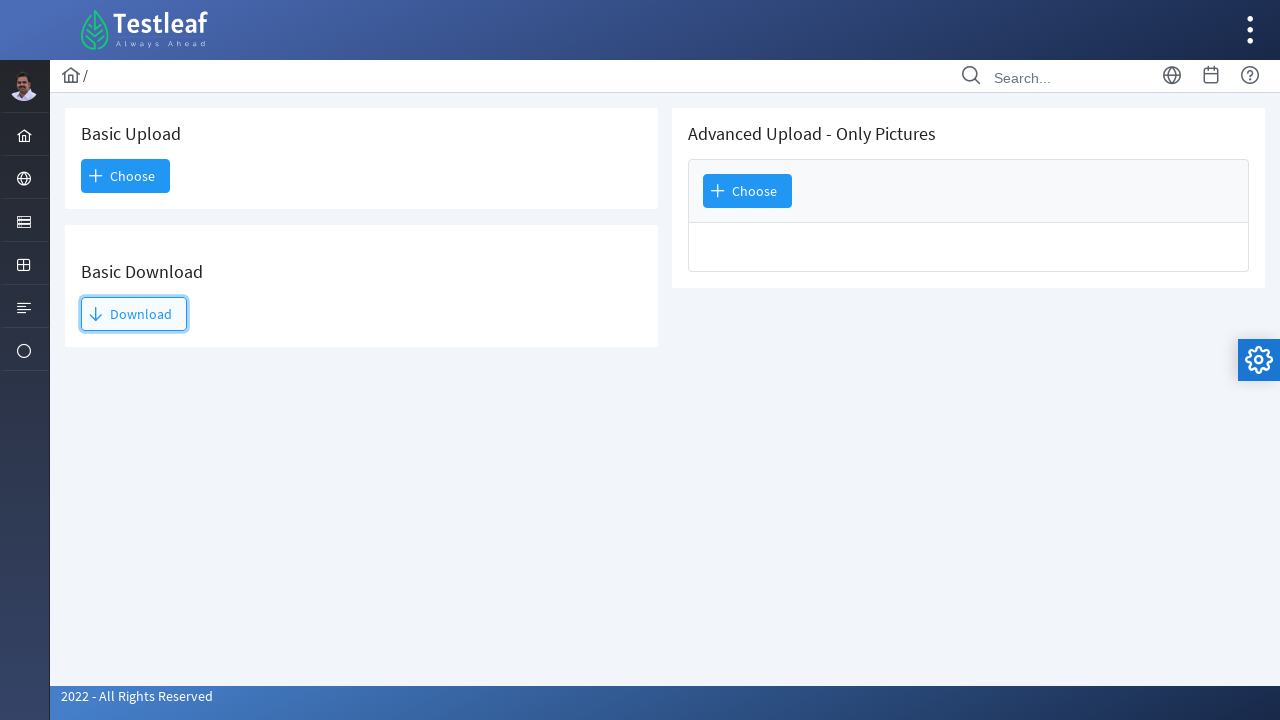